Navigates to Florida government STEM job listings page, verifies job results table loads, and navigates through pagination to verify multiple pages of job listings are accessible.

Starting URL: https://jobs.myflorida.com/go/Science%2C-Technology%2C-Engineering-&-Mathematics/2814200/

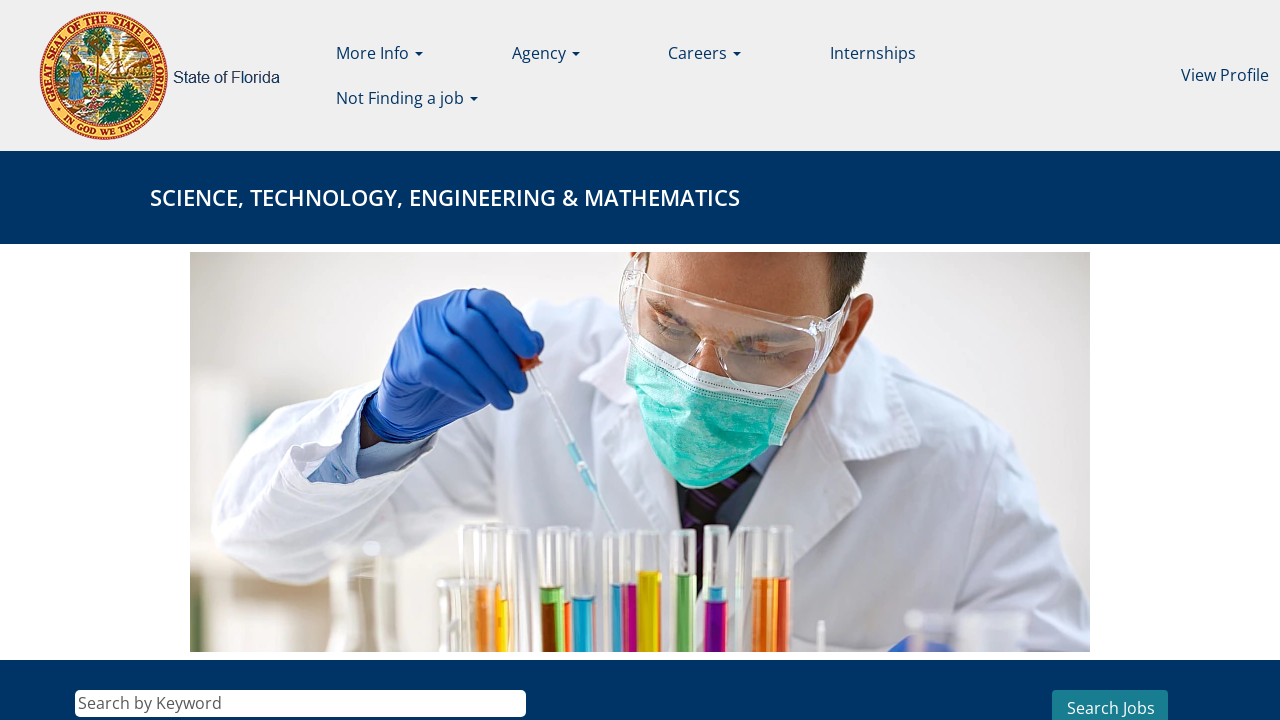

Search results shell loaded
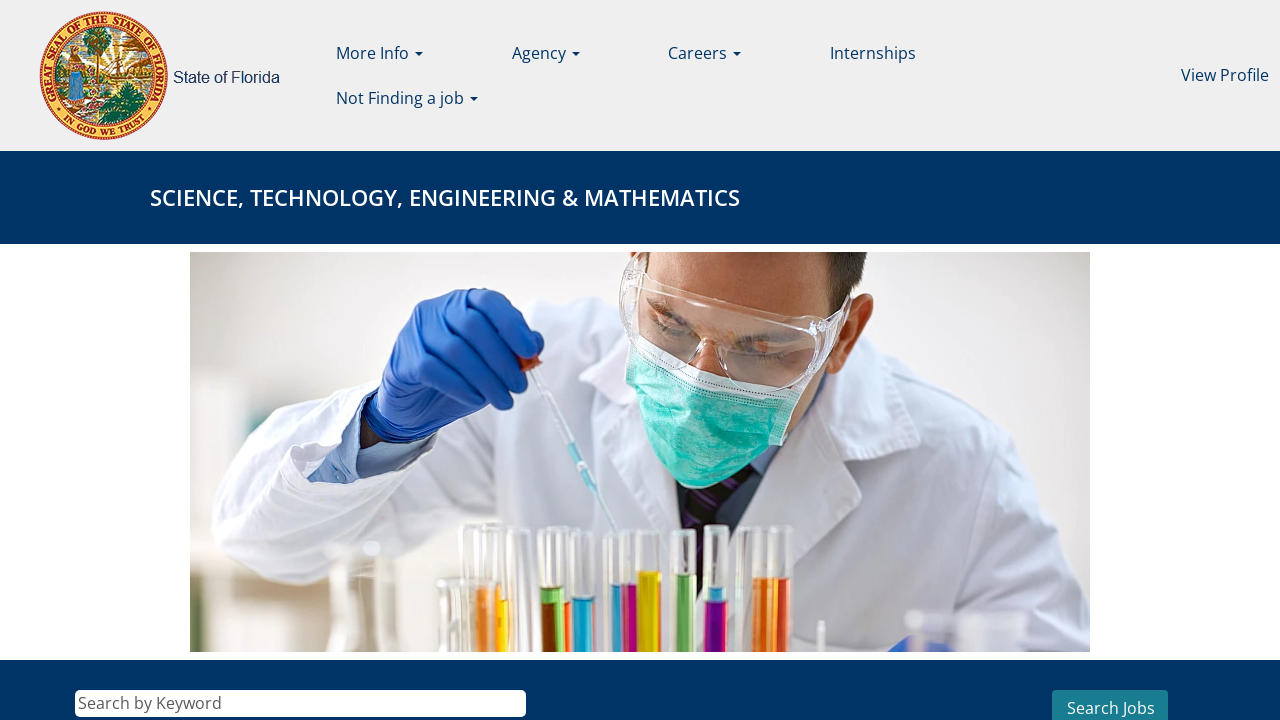

Job listings table with rows verified
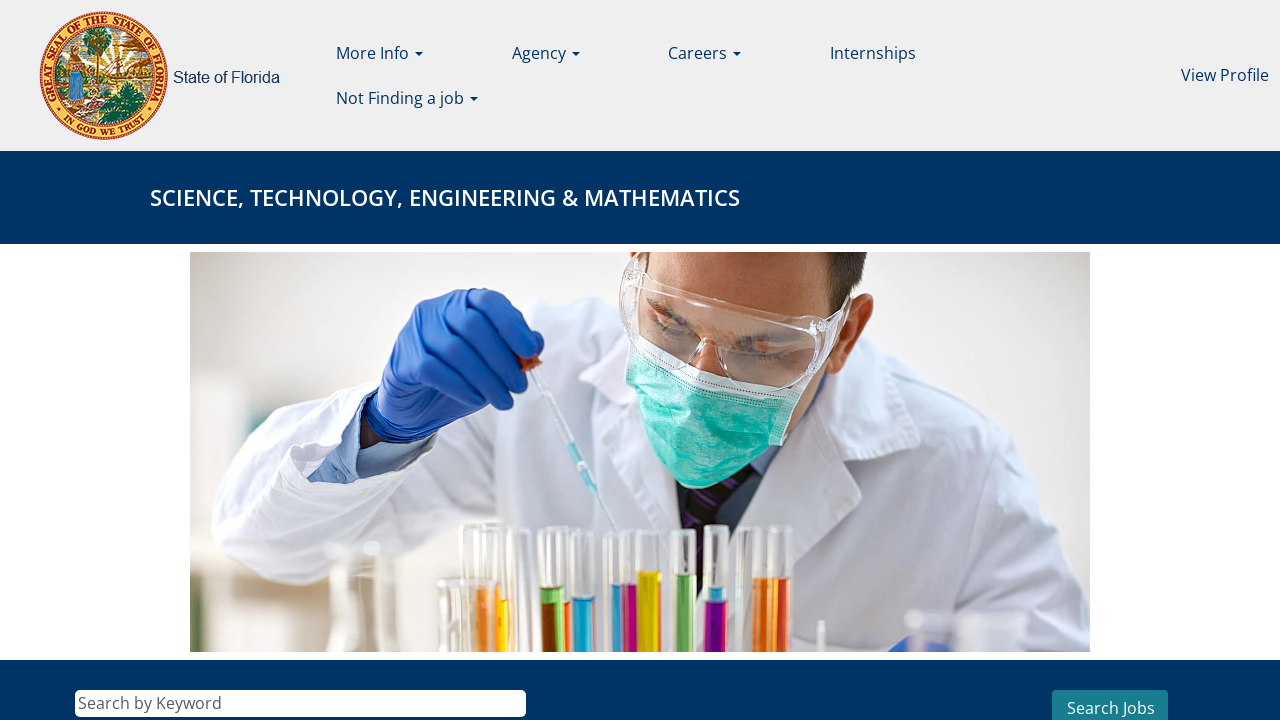

Pagination controls loaded
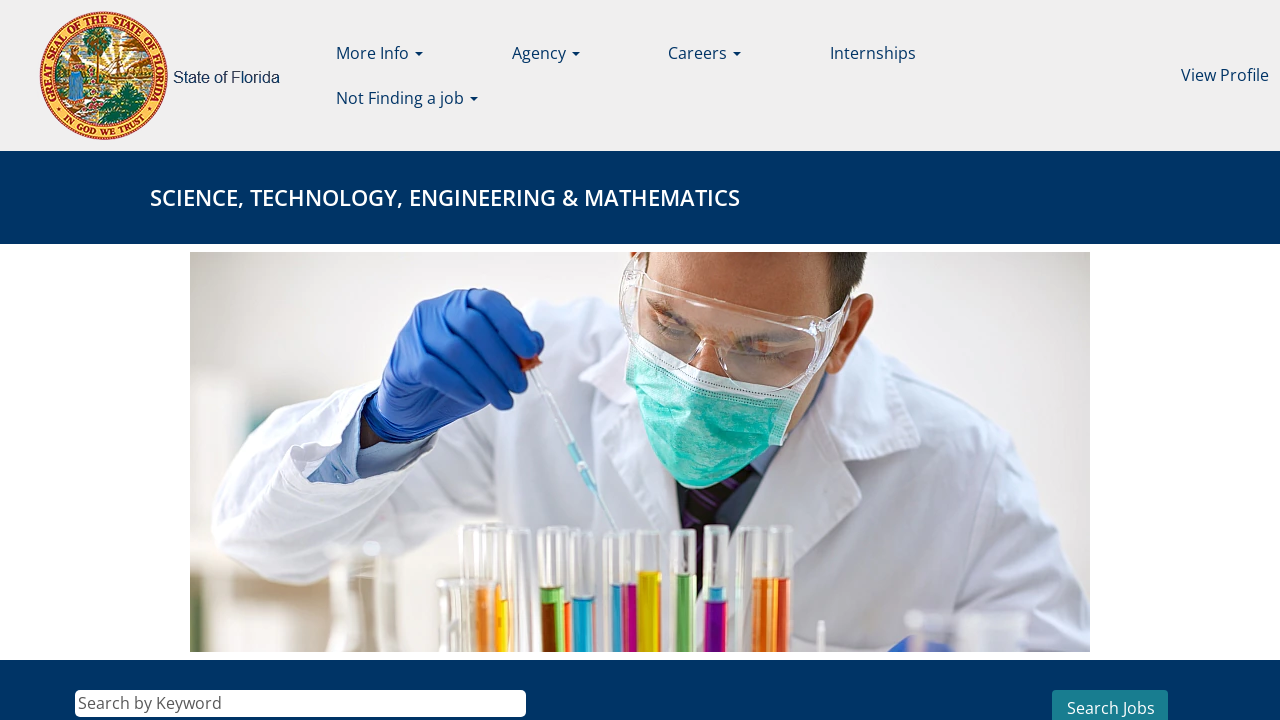

Clicked pagination link to navigate to page 2 at (1054, 554) on .pagination-bottom .pagination li:nth-child(3) a
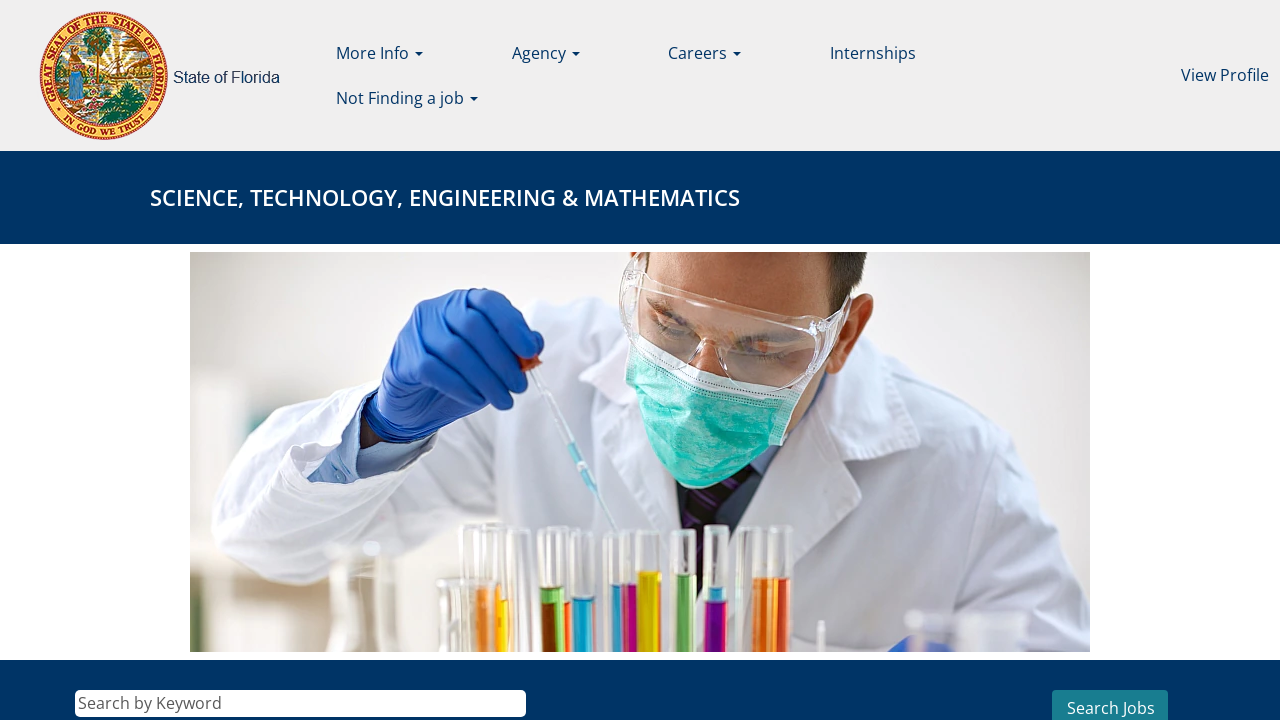

Page 2 job listings loaded
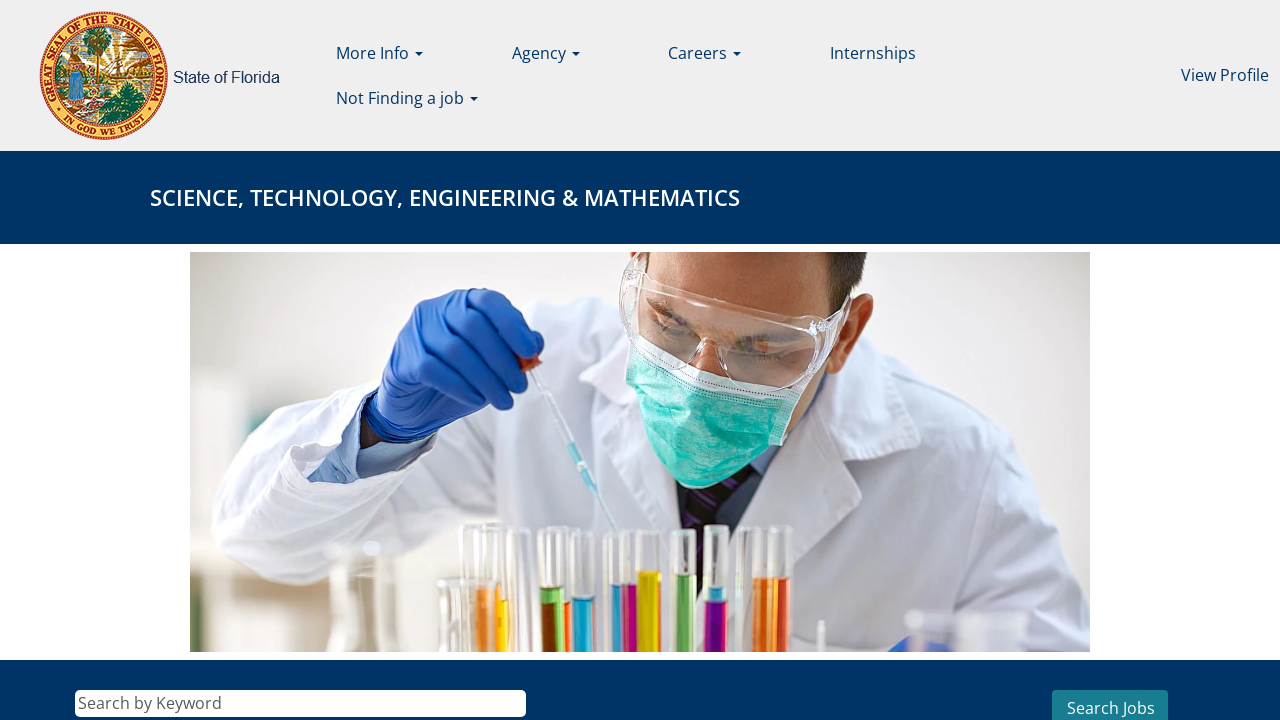

Clicked first job listing to open job details at (214, 338) on .searchResultsShell table tbody tr:first-child td[headers='hdrTitle'] a
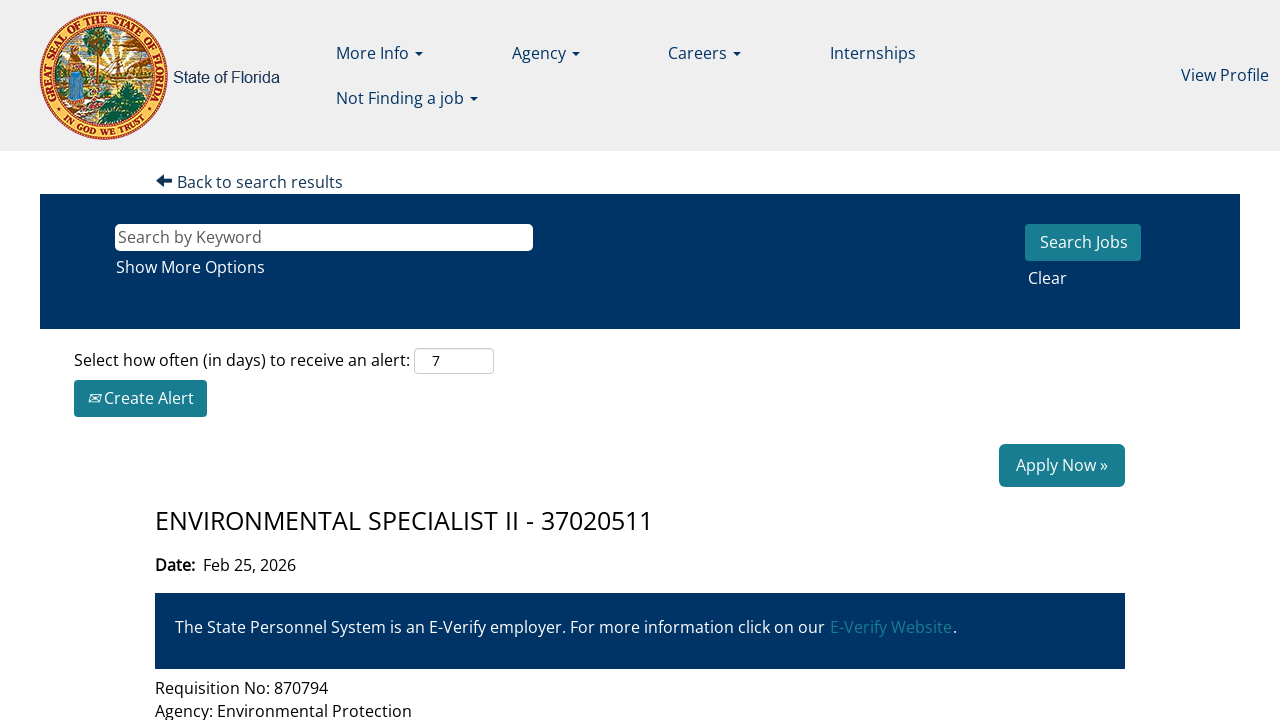

Job detail page loaded
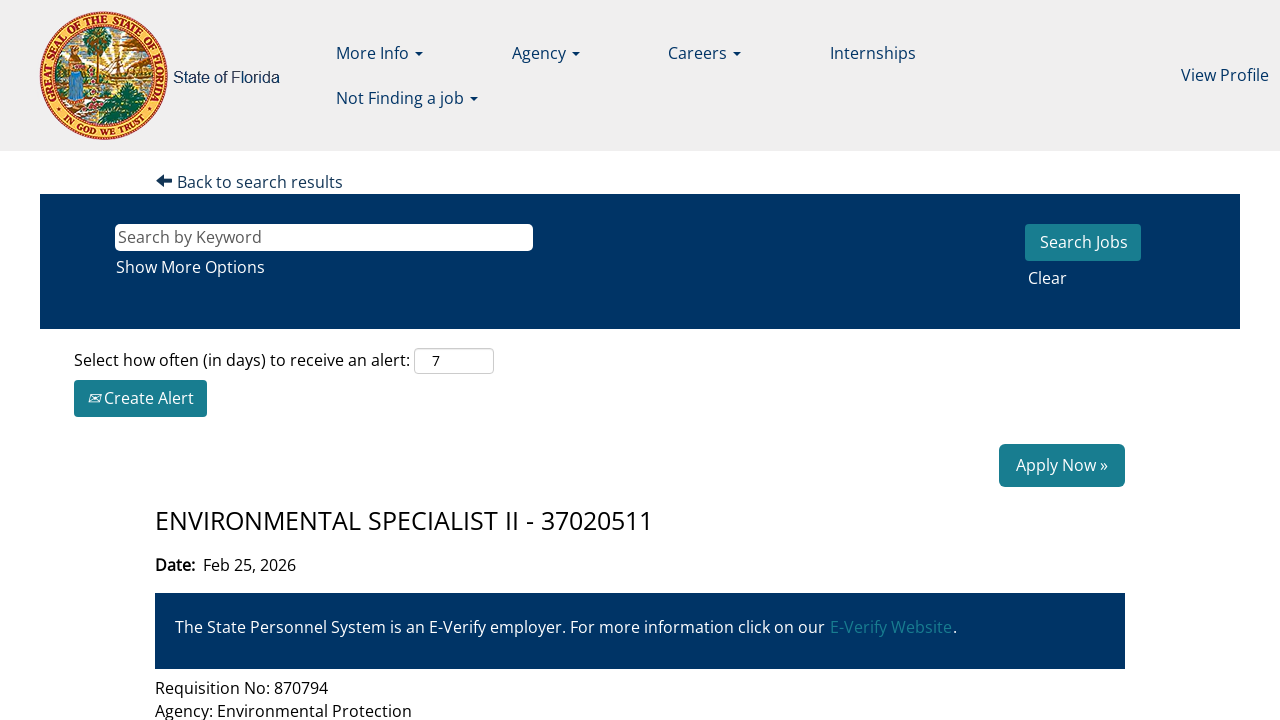

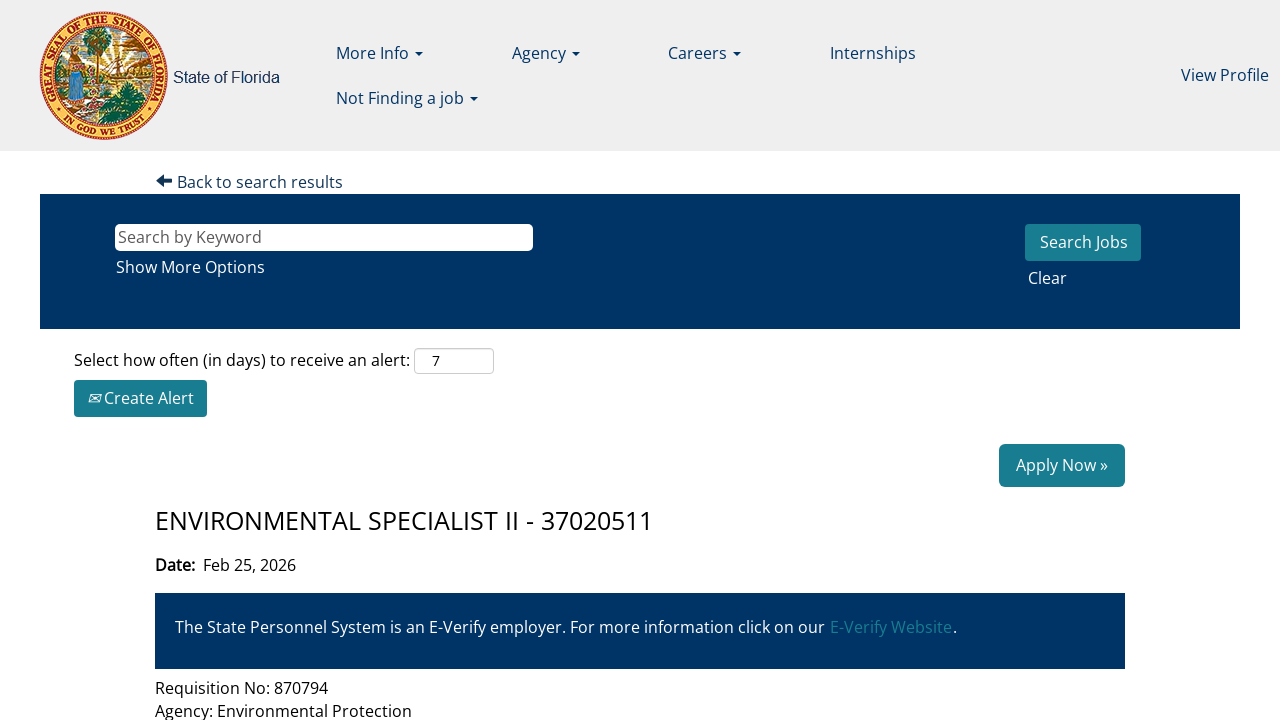